Tests navigation to E-commerce page by clicking on Verticals menu, hovering over Retail and Ecommerce section, and clicking the first E-commerce link

Starting URL: https://www.tranktechnologies.com/

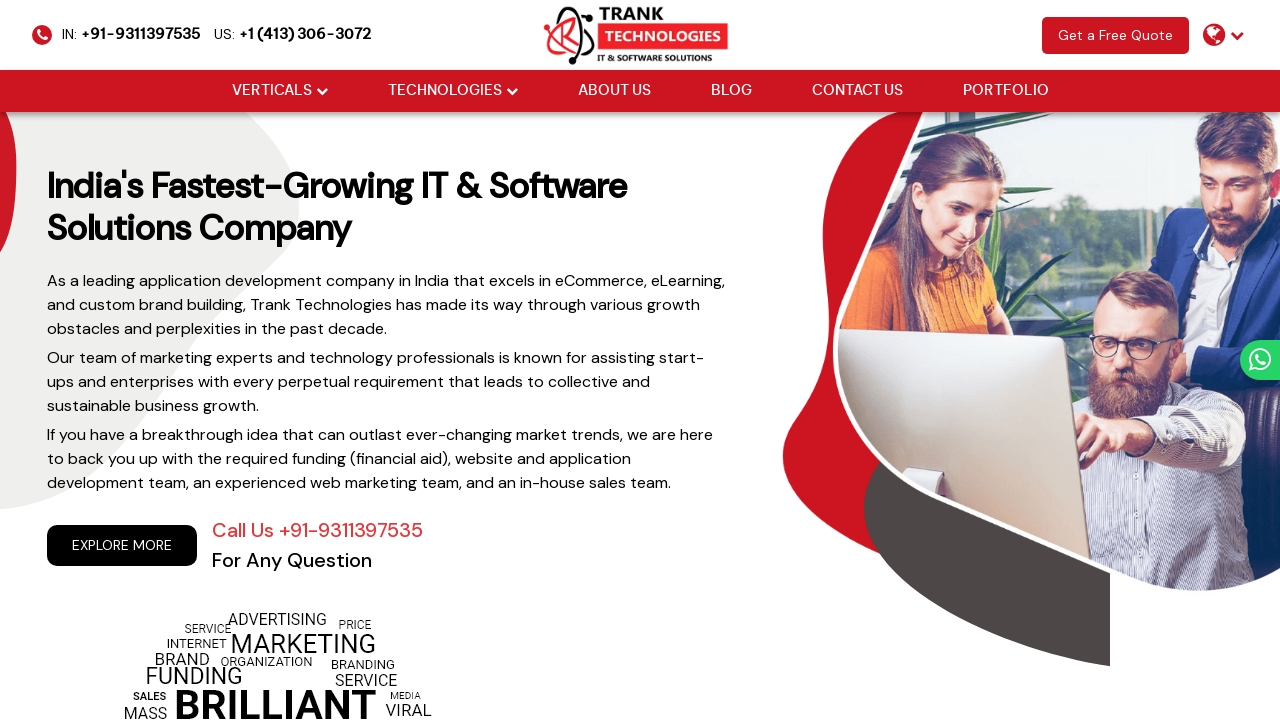

Clicked on Verticals menu at (272, 91) on xpath=//li[@class='drop_down']/a[normalize-space()='Verticals']
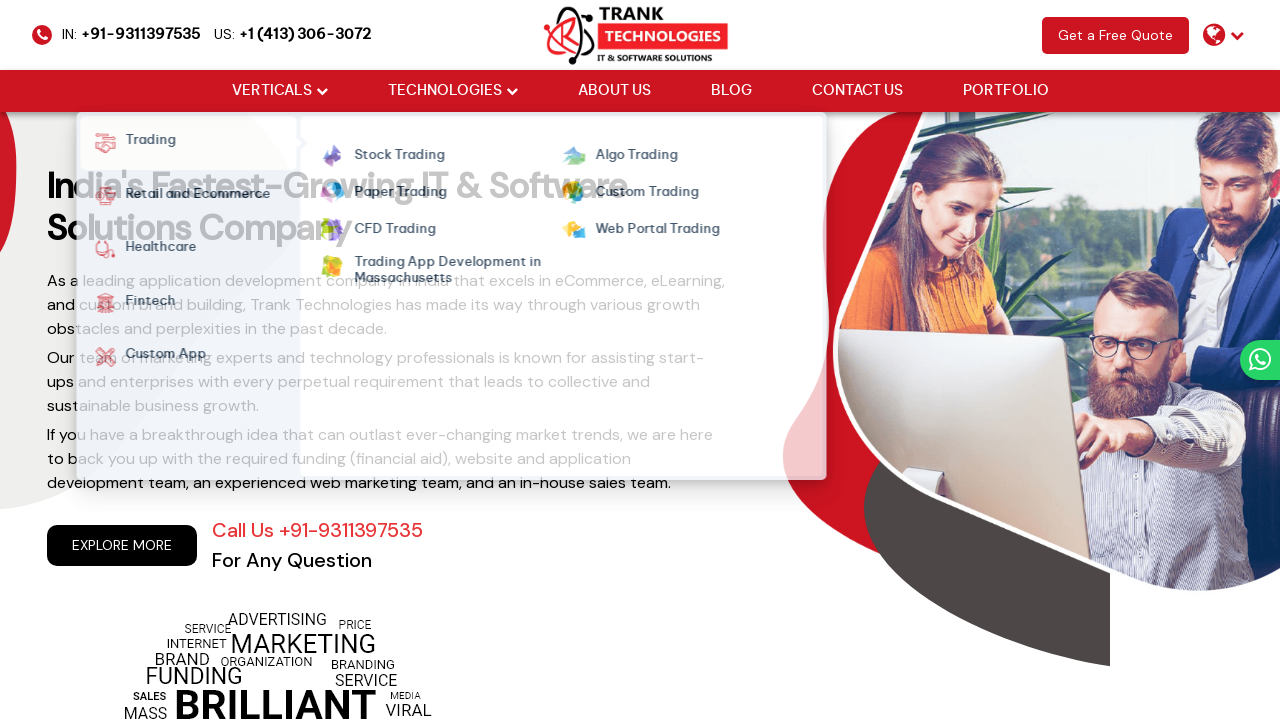

Hovered over Retail and Ecommerce section at (193, 196) on xpath=//strong[normalize-space()='Retail and Ecommerce']
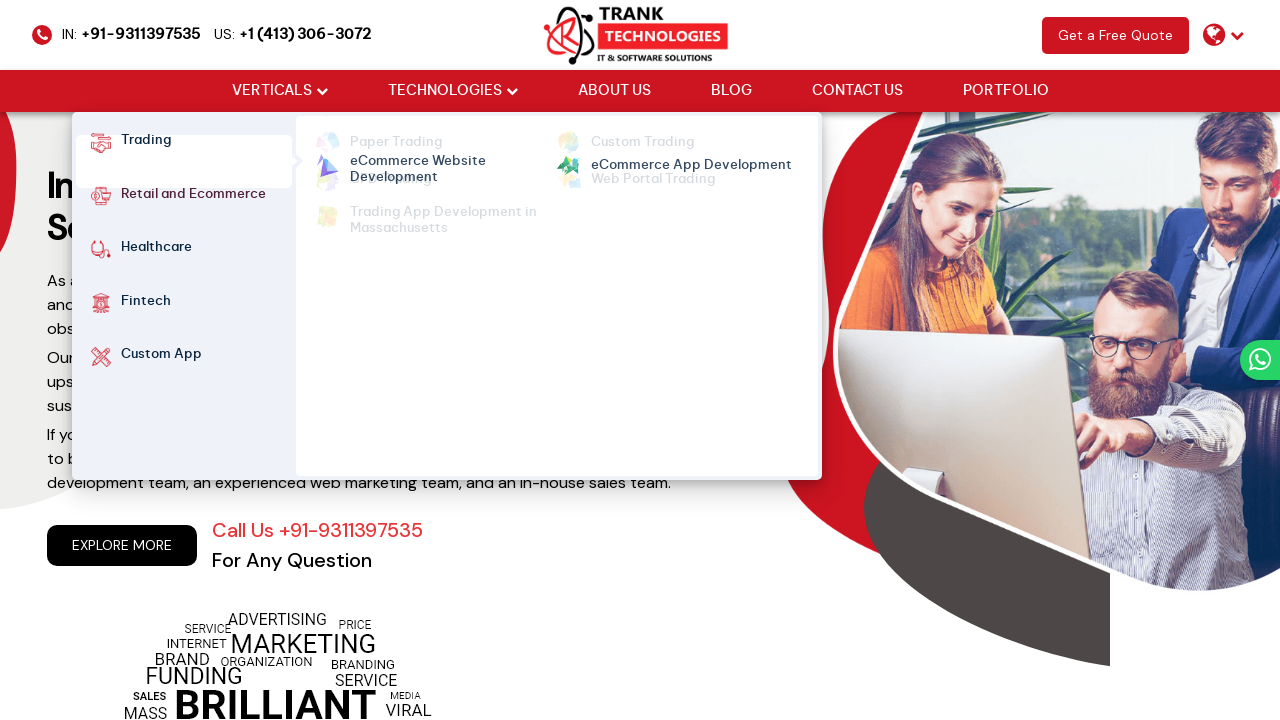

Clicked on first E-commerce link at (453, 160) on xpath=//div[@id='retailEcommerce']//li[1]//a[1]
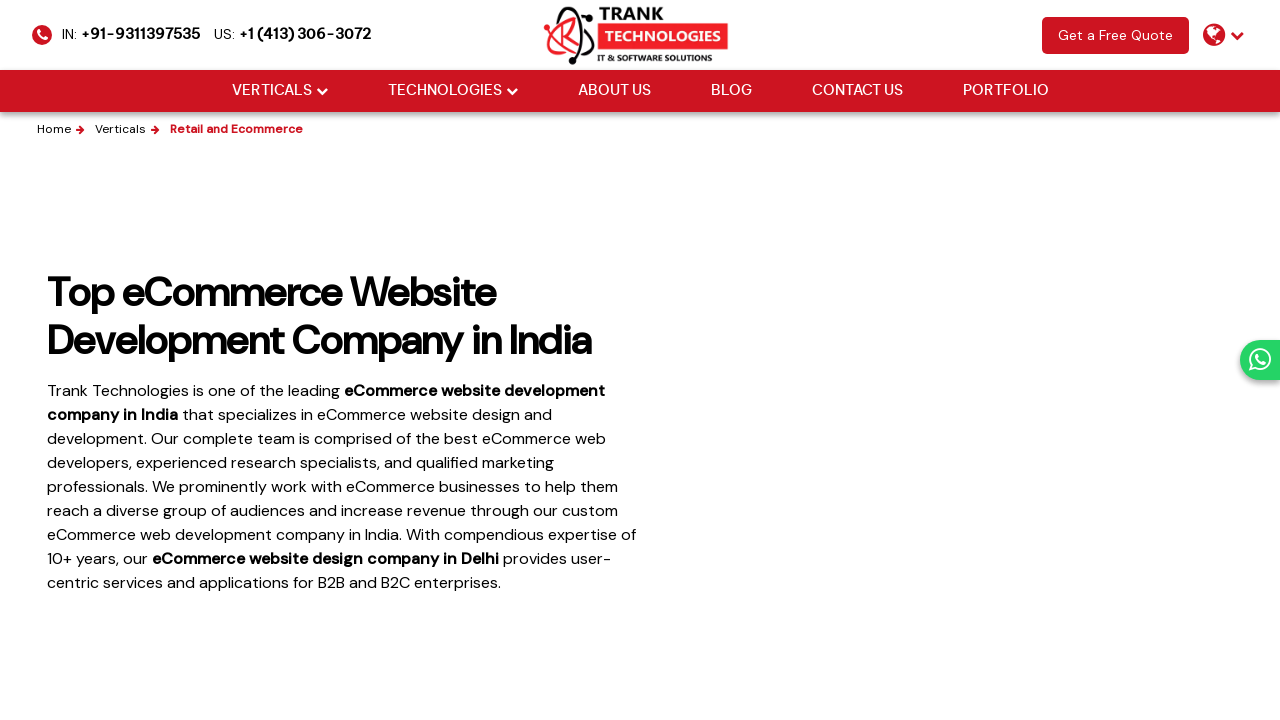

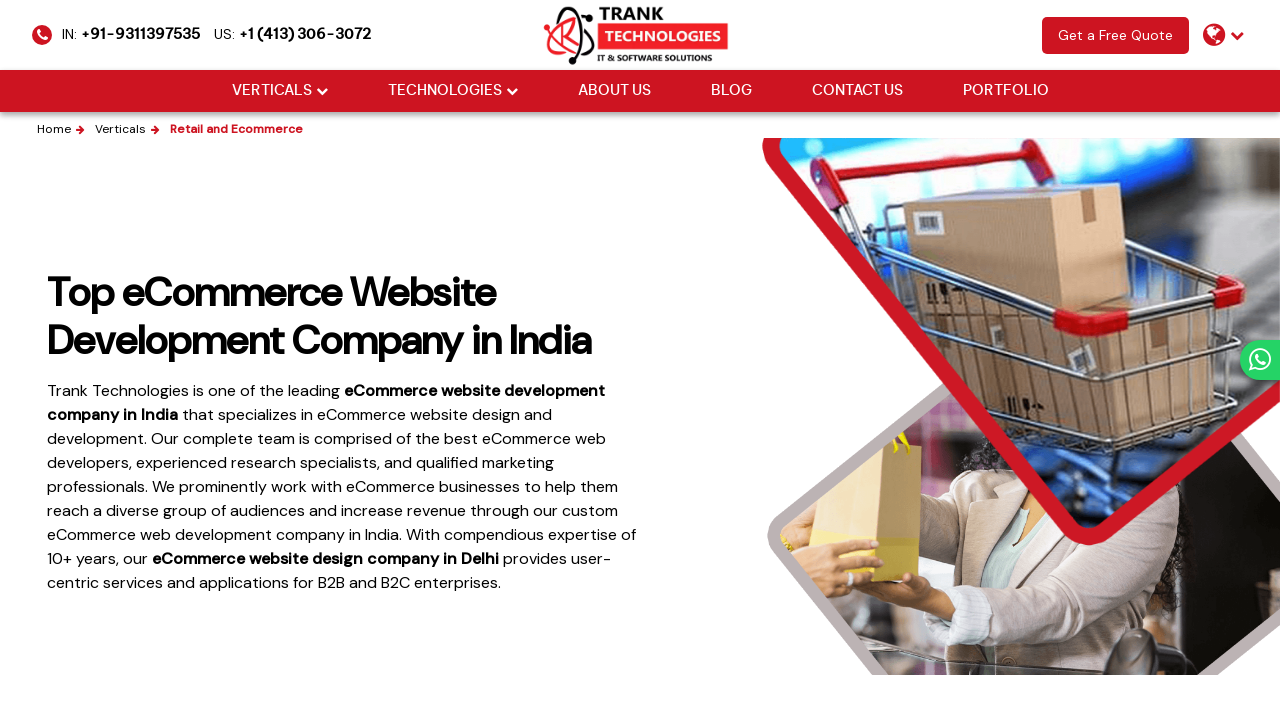